Tests drag and drop by calculating offset between draggable and droppable elements

Starting URL: https://www.selenium.dev/selenium/web/mouse_interaction.html

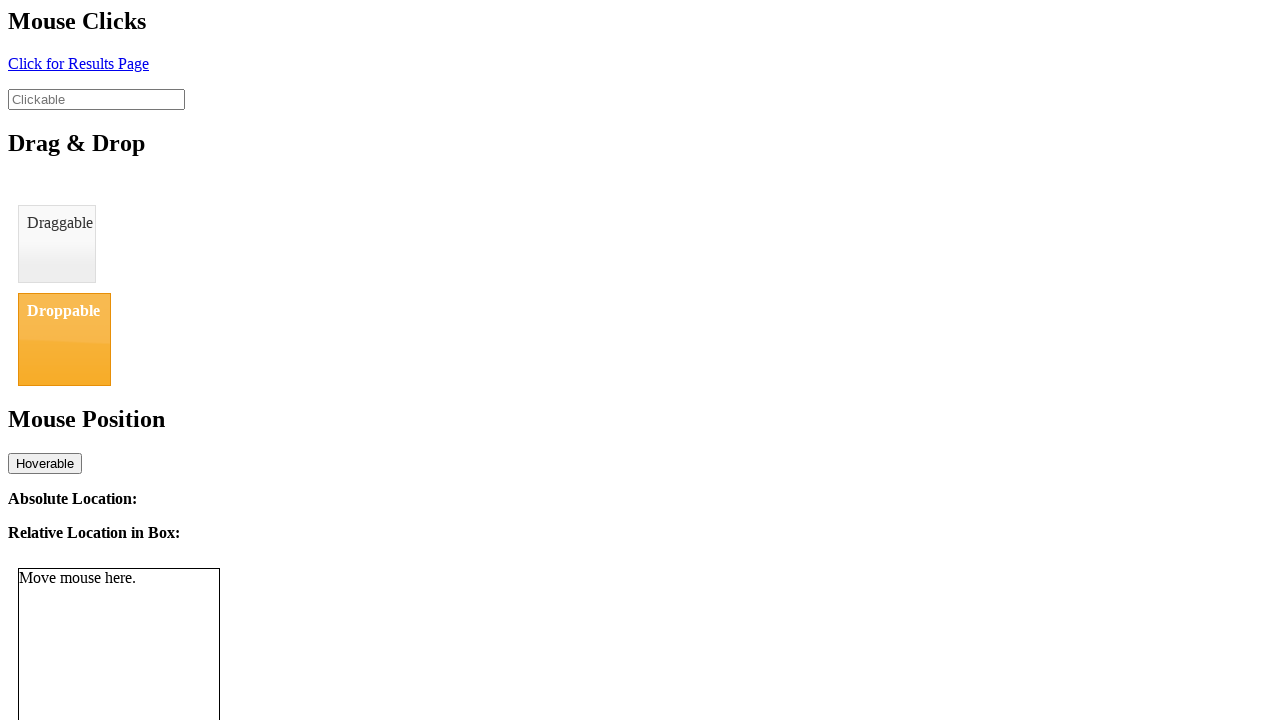

Located draggable element (#draggable)
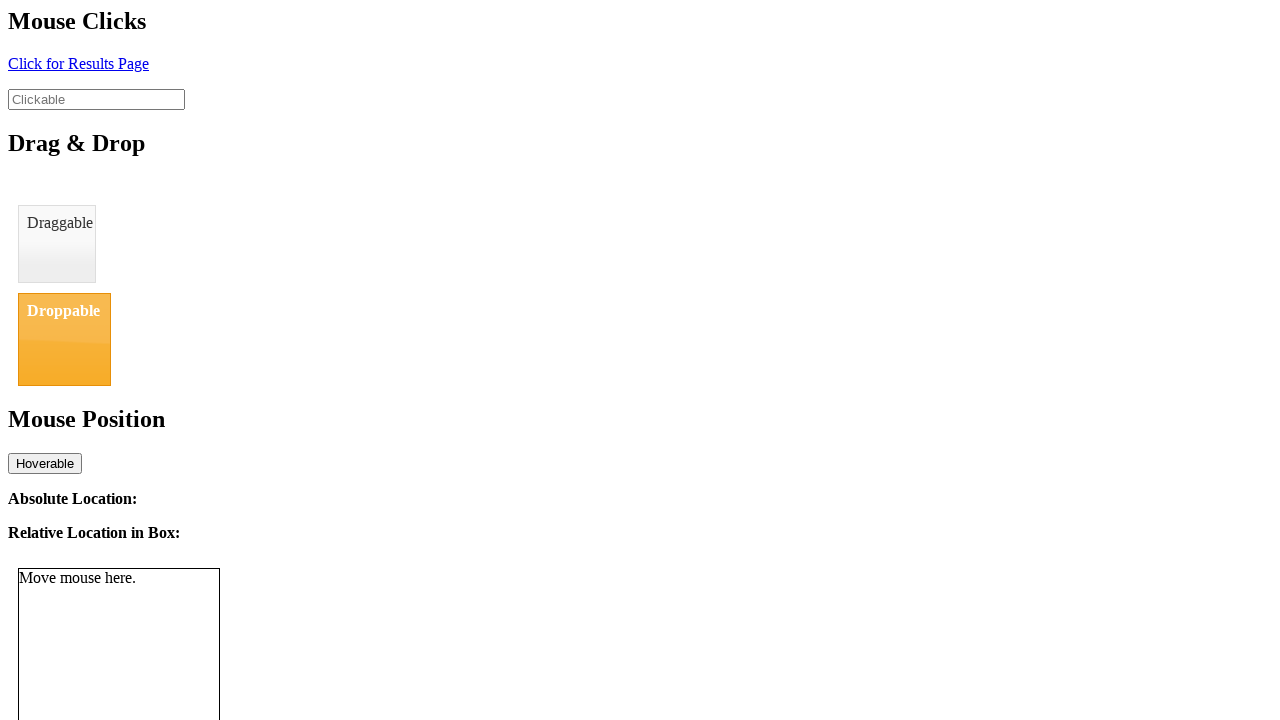

Located droppable element (#droppable)
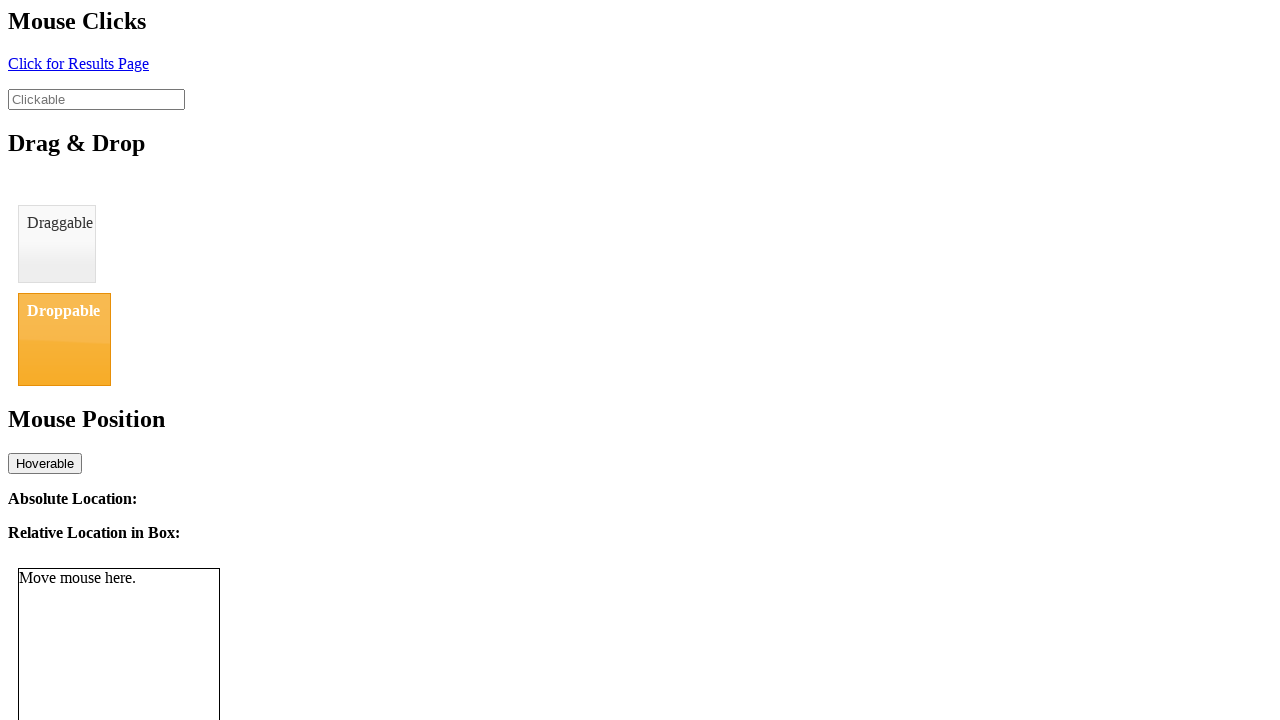

Retrieved bounding box for draggable element
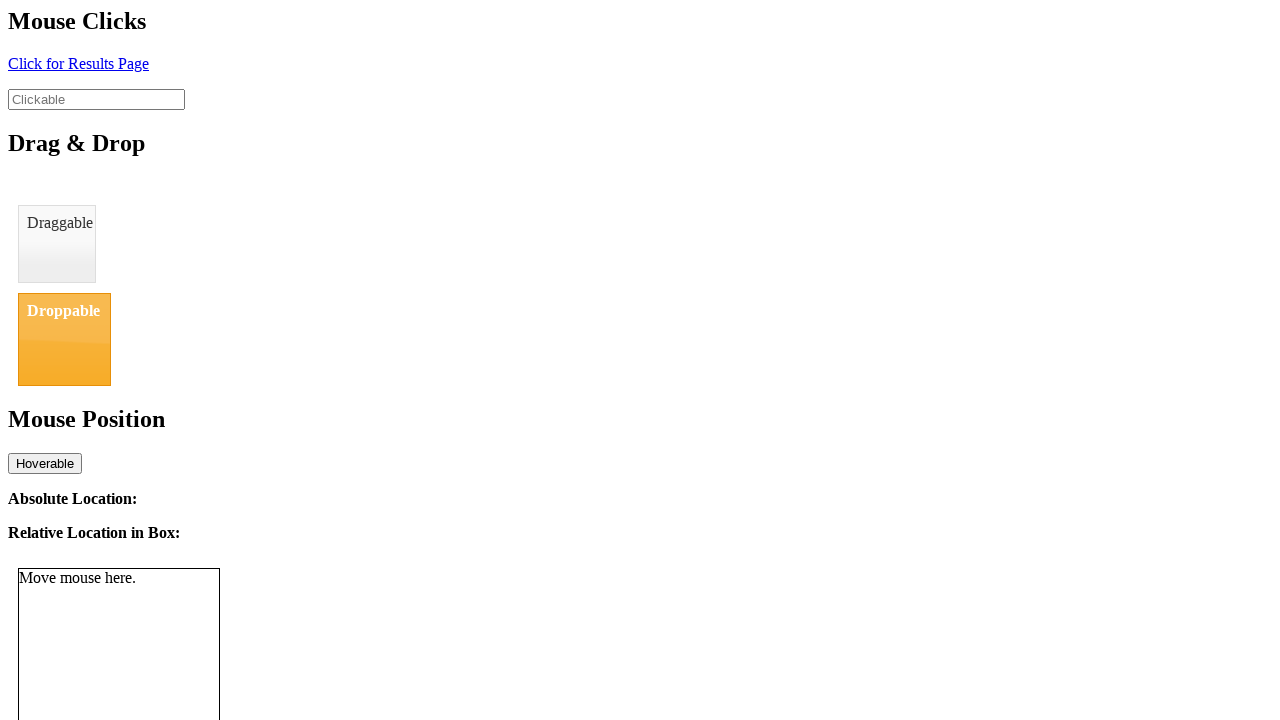

Retrieved bounding box for droppable element
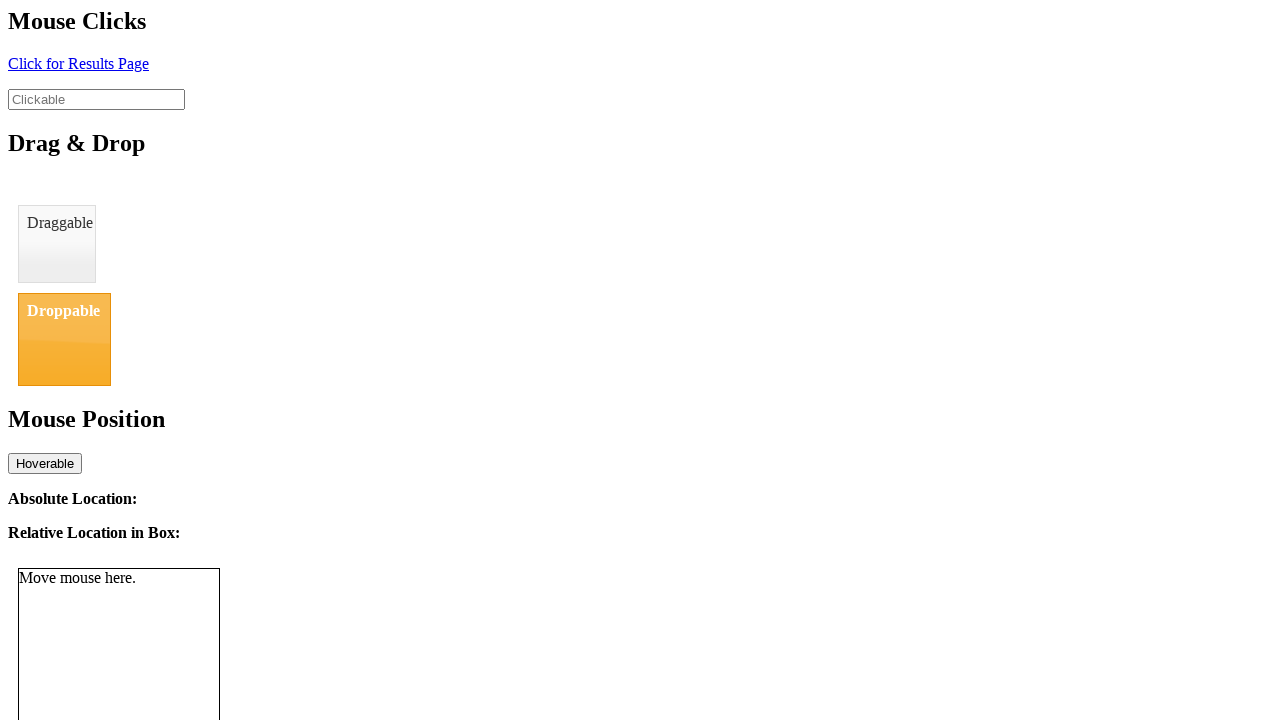

Calculated offset: x=0, y=88.0
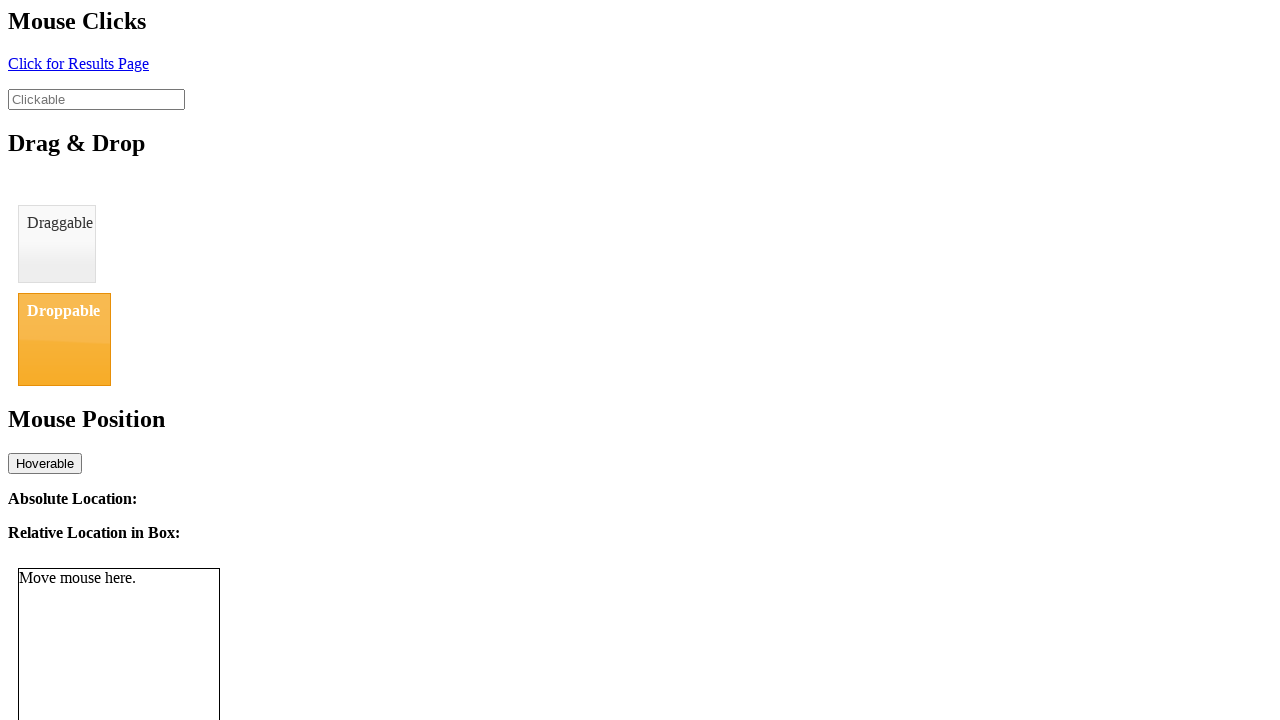

Hovered over draggable element at (57, 244) on #draggable
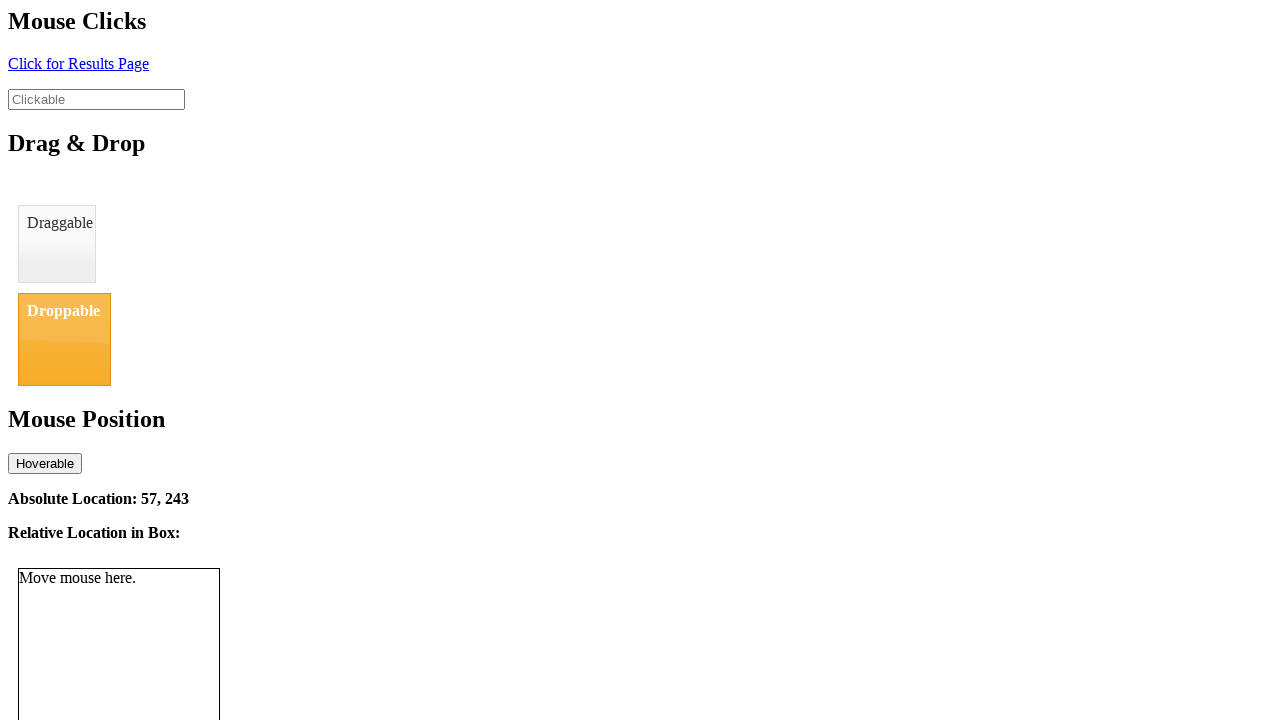

Pressed mouse button down on draggable element at (57, 244)
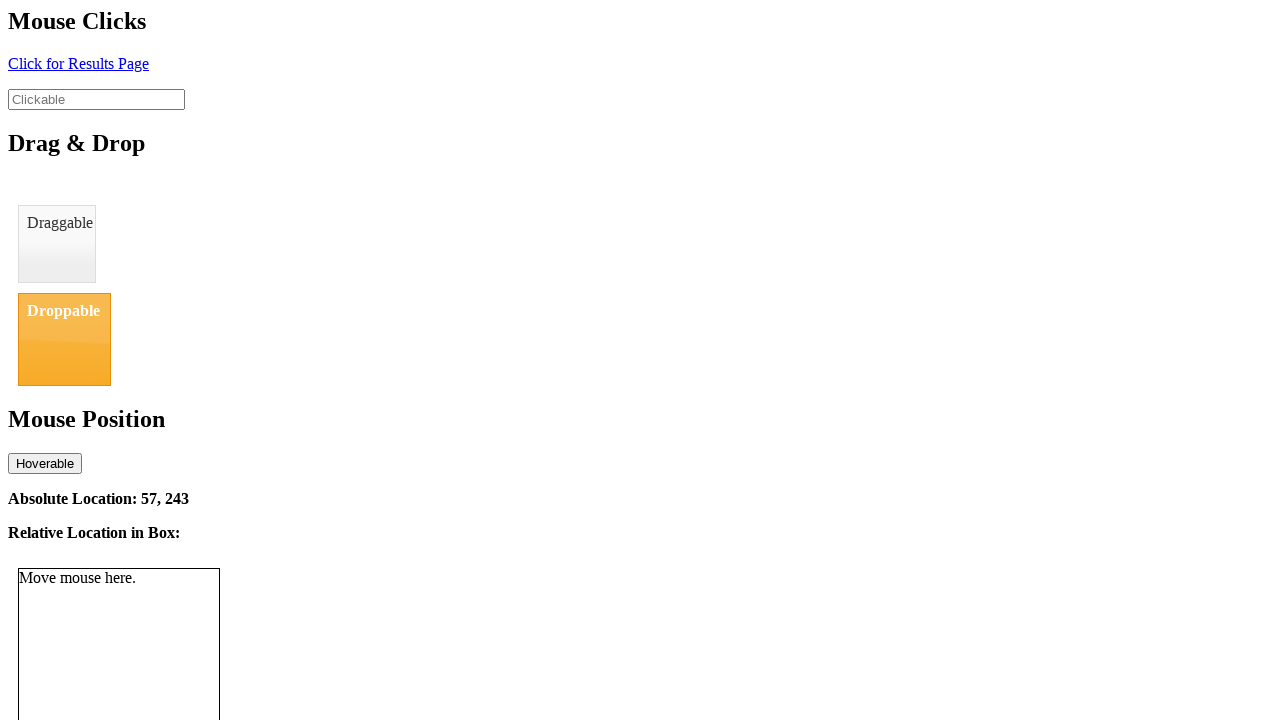

Moved mouse to droppable element position at (57, 332)
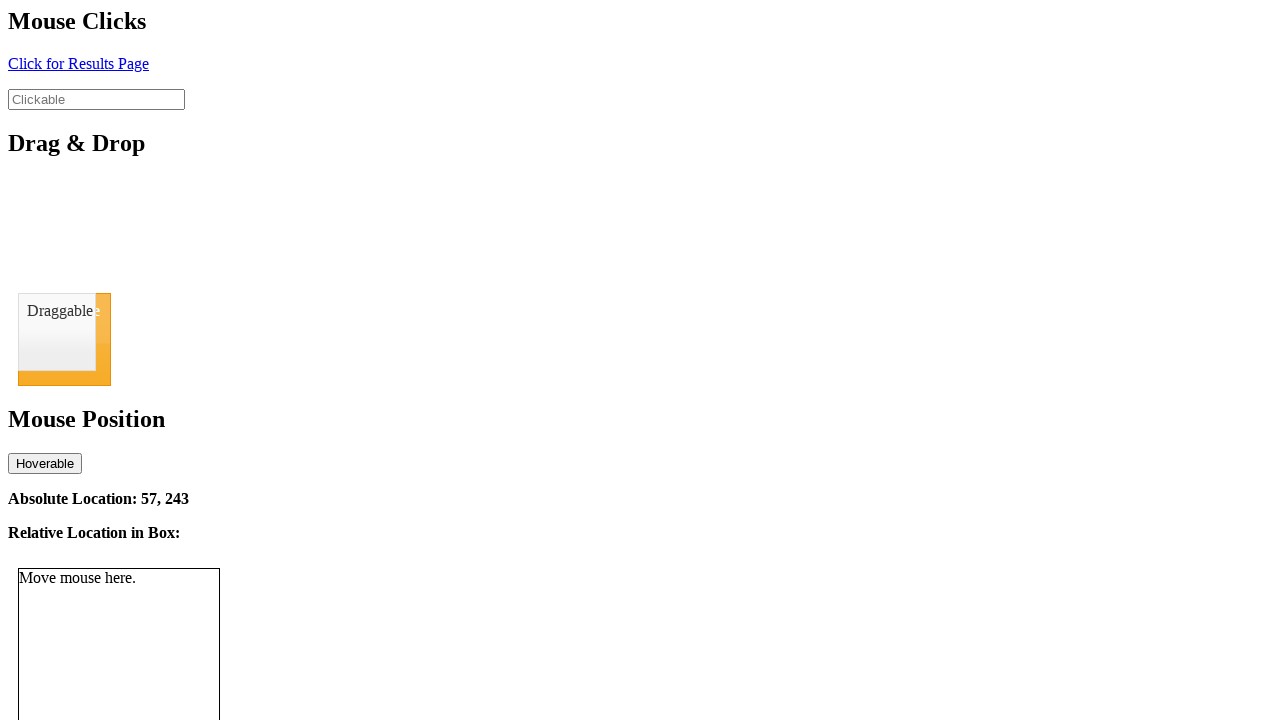

Released mouse button to complete drag and drop at (57, 332)
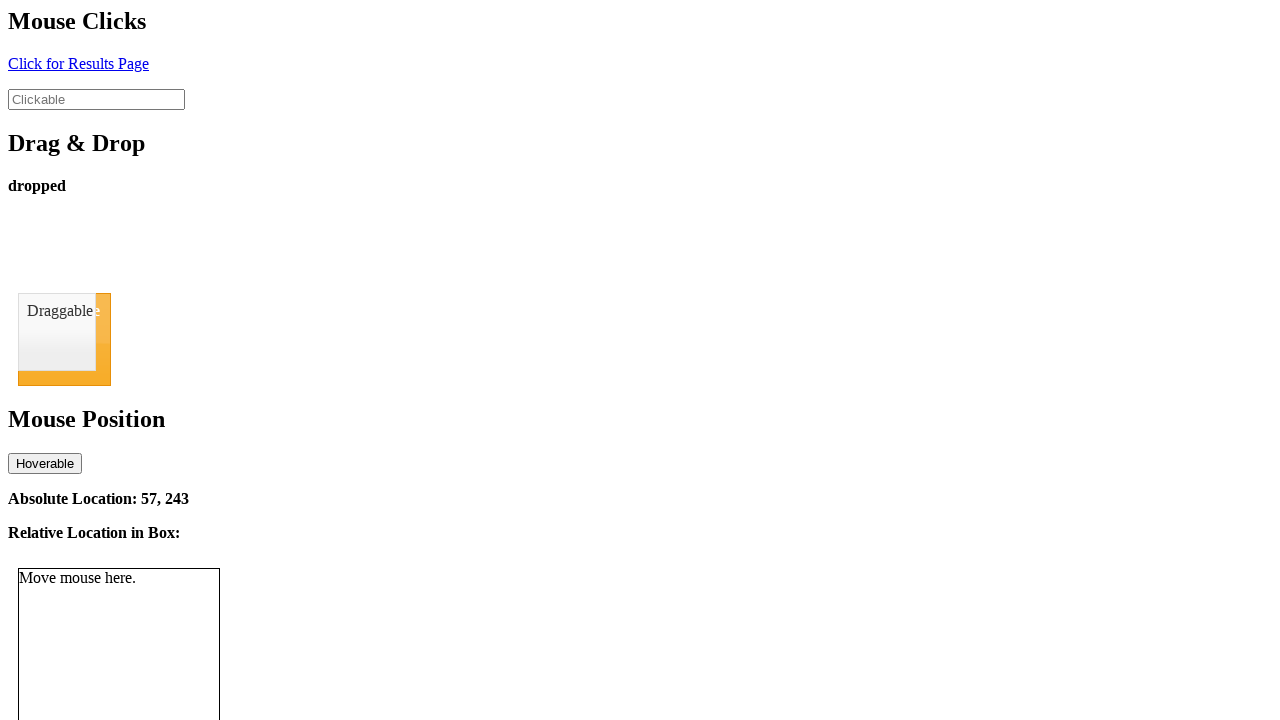

Verified drop status shows 'dropped'
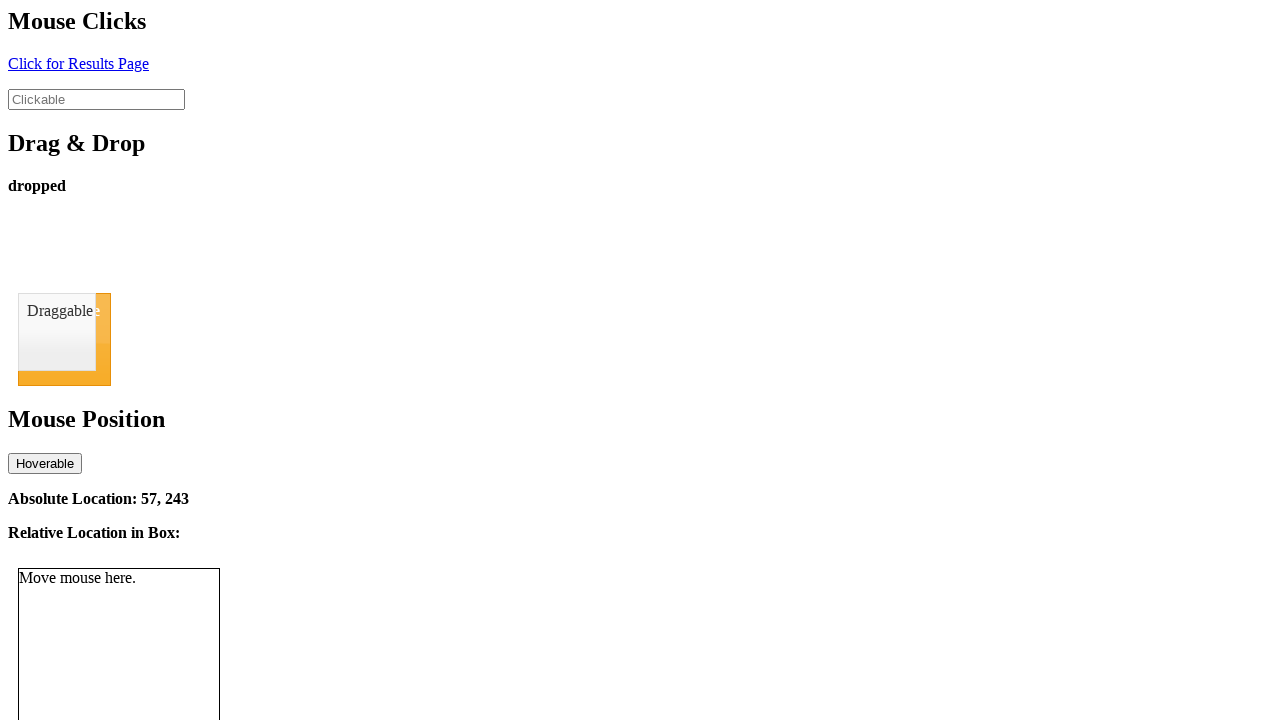

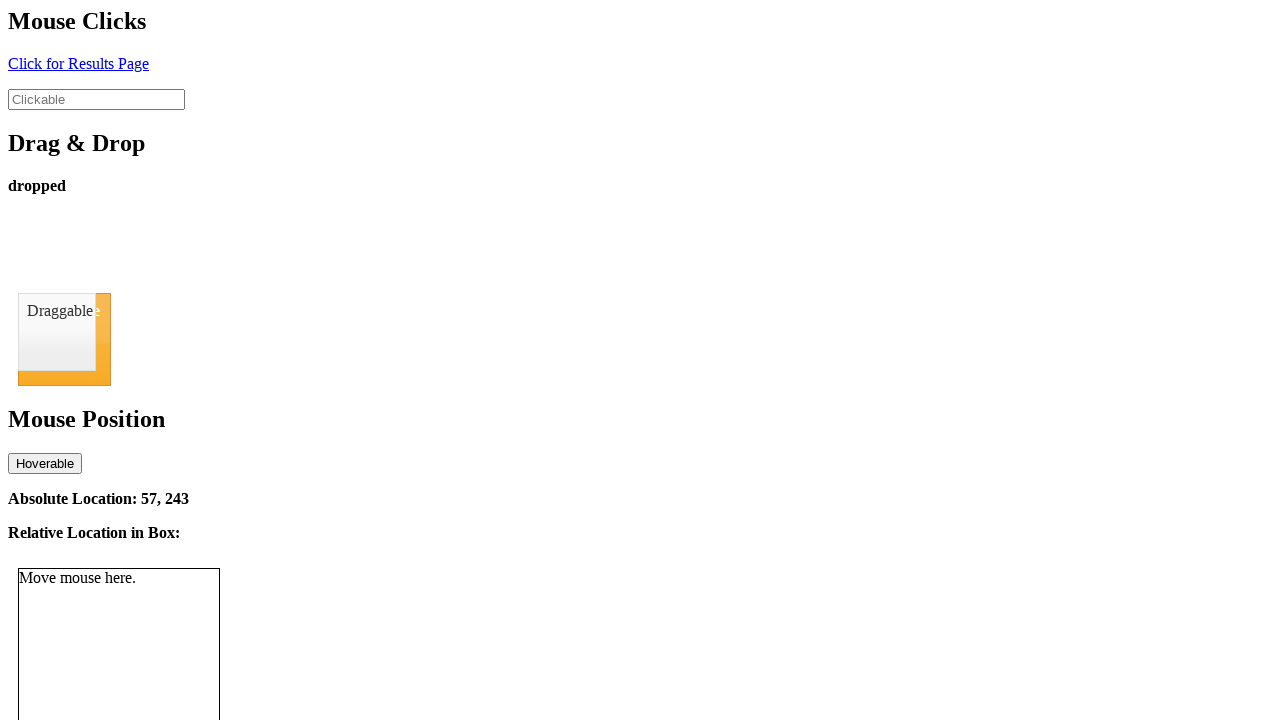